Clicks on the account link and verifies that the page navigates to a new URL

Starting URL: https://starylev.com.ua/

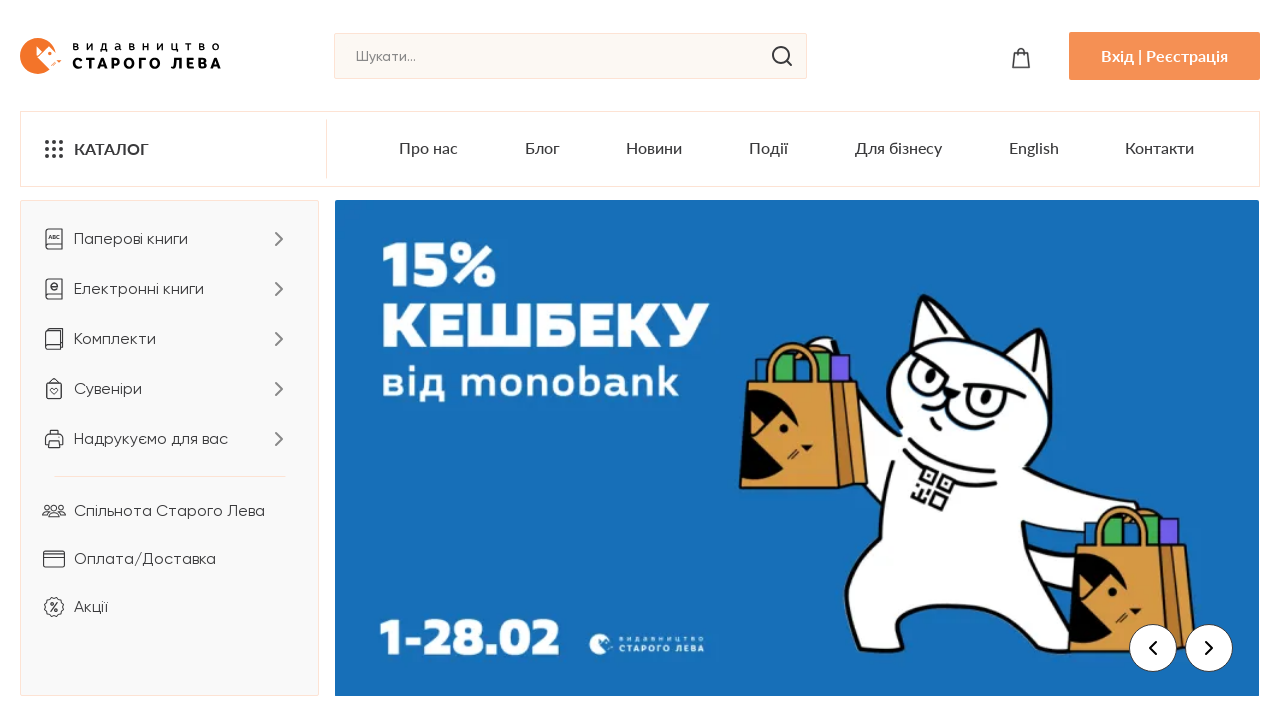

Clicked on the account link in the header navigation at (428, 148) on xpath=/html/body/div/section/header/div[1]/nav/div/div[2]/ul/li[1]/a
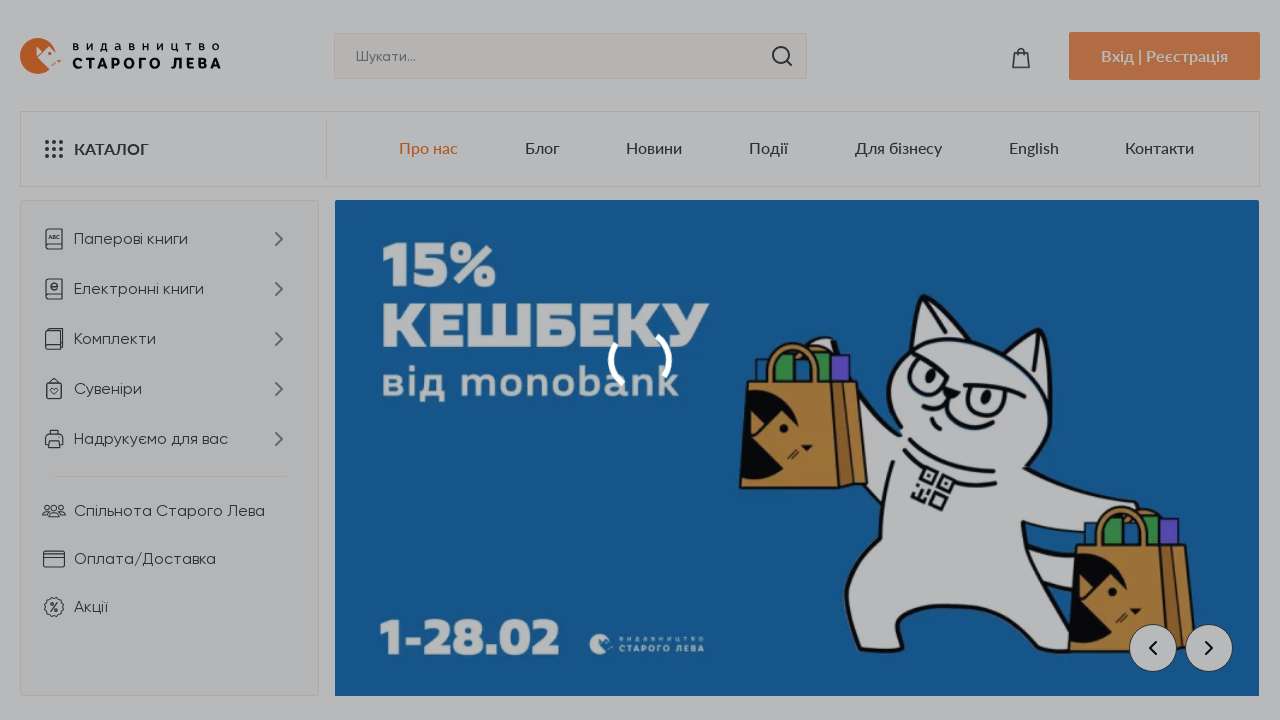

Page navigation completed and network idle state reached
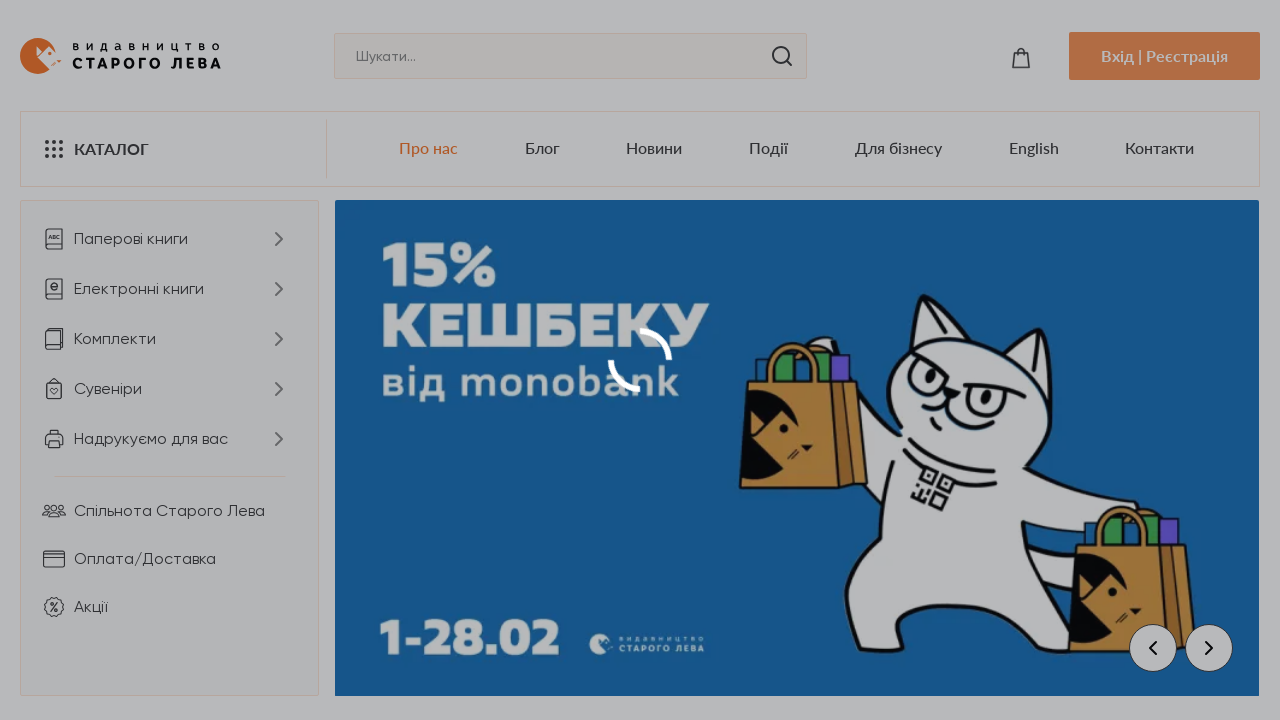

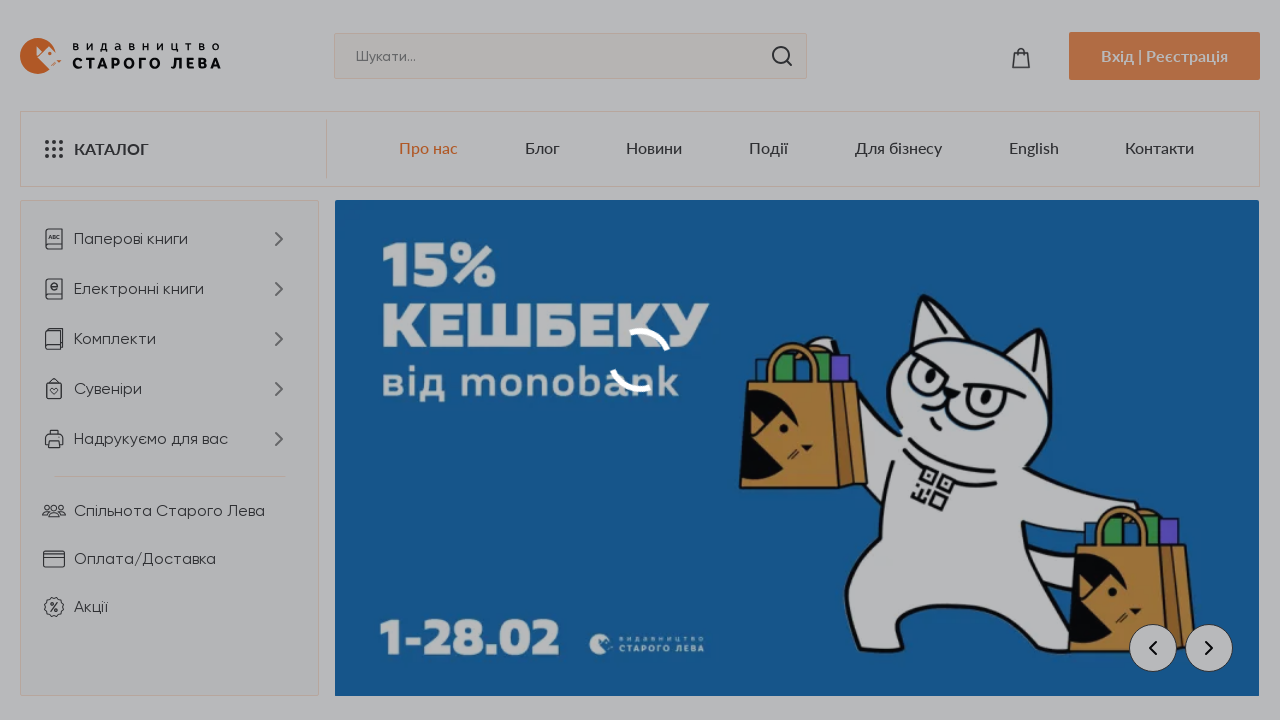